Tests arrow up and arrow down key functionality to increment and decrement the number input value

Starting URL: https://the-internet.herokuapp.com/inputs

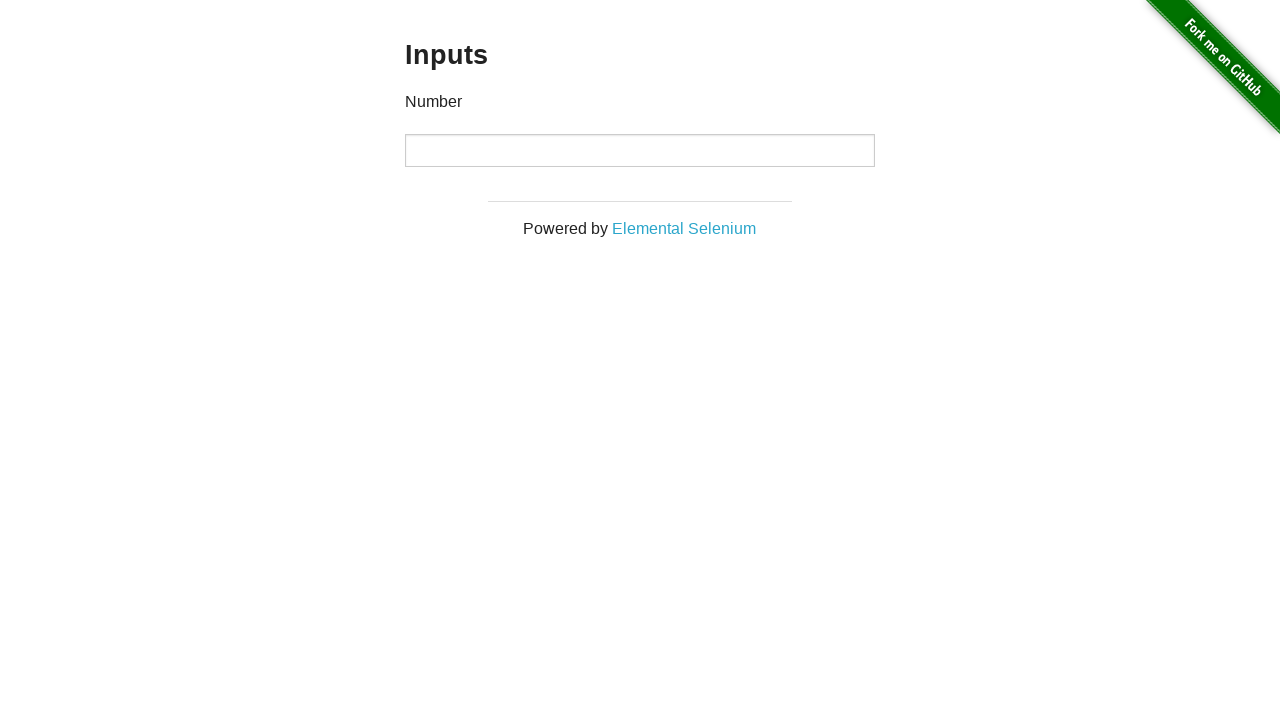

Filled number input field with initial value 12345 on input[type='number']
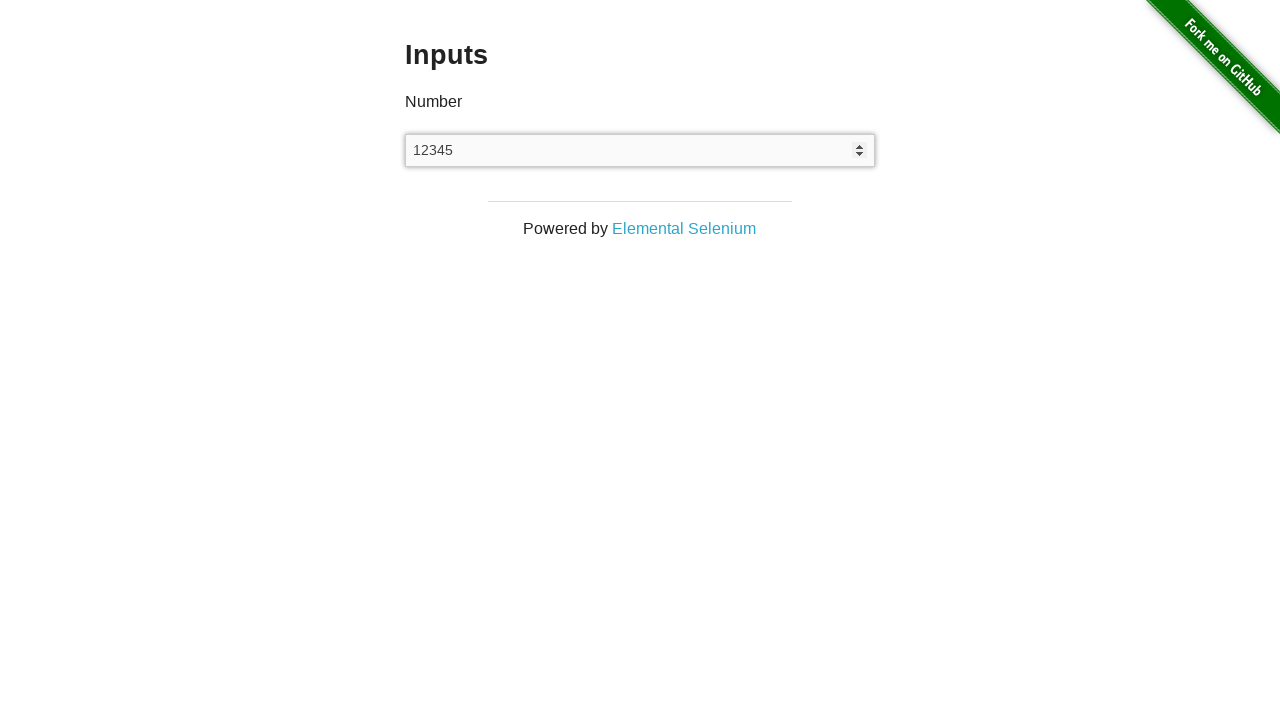

Pressed ArrowUp key to increment value (iteration 1/5) on input[type='number']
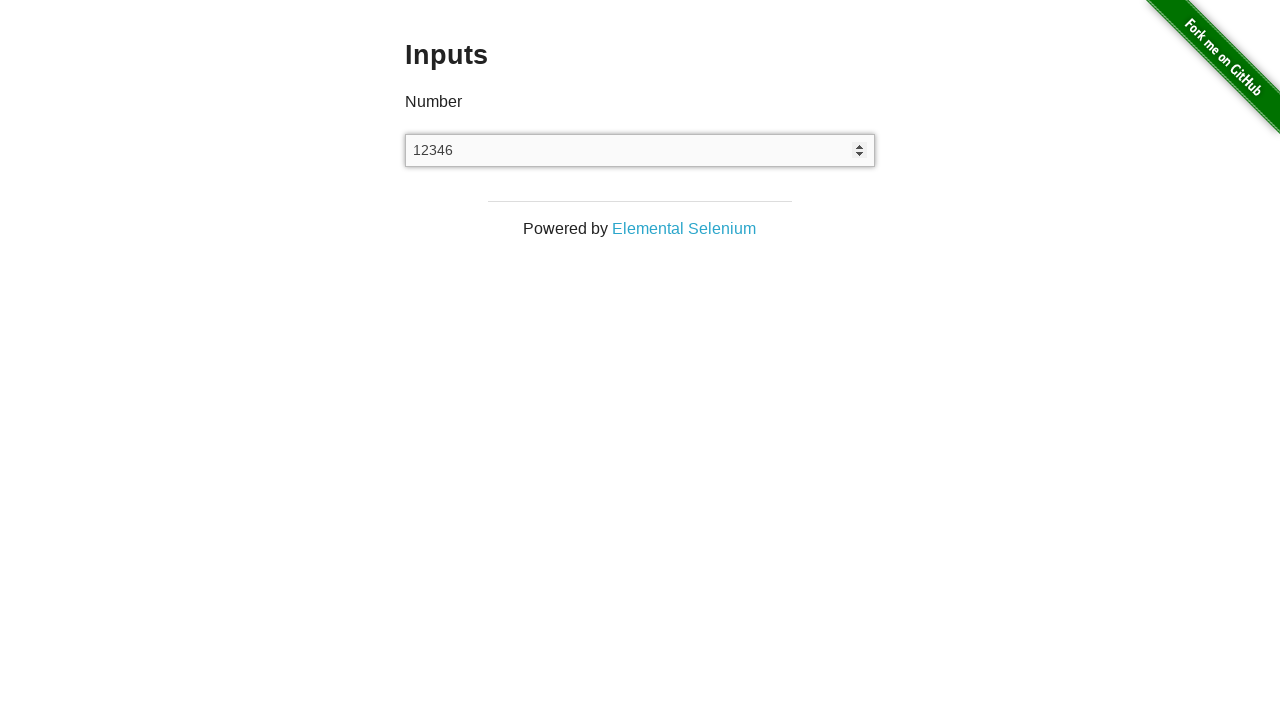

Pressed ArrowUp key to increment value (iteration 2/5) on input[type='number']
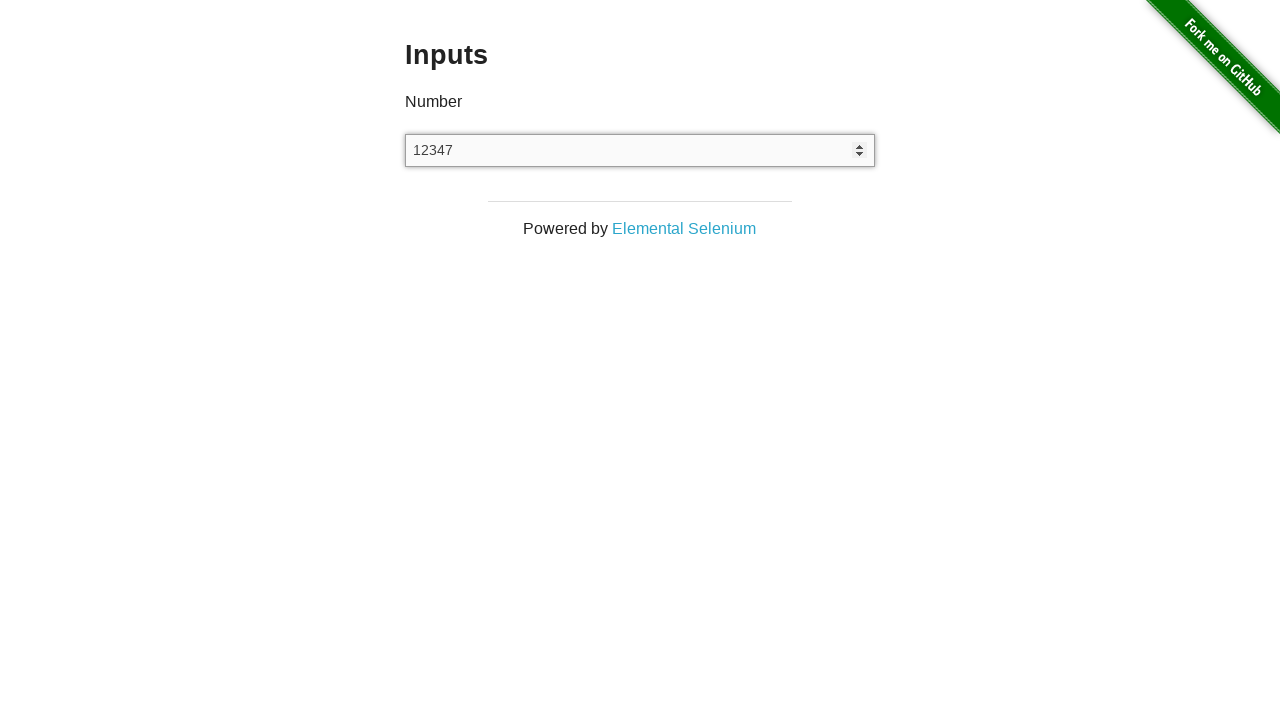

Pressed ArrowUp key to increment value (iteration 3/5) on input[type='number']
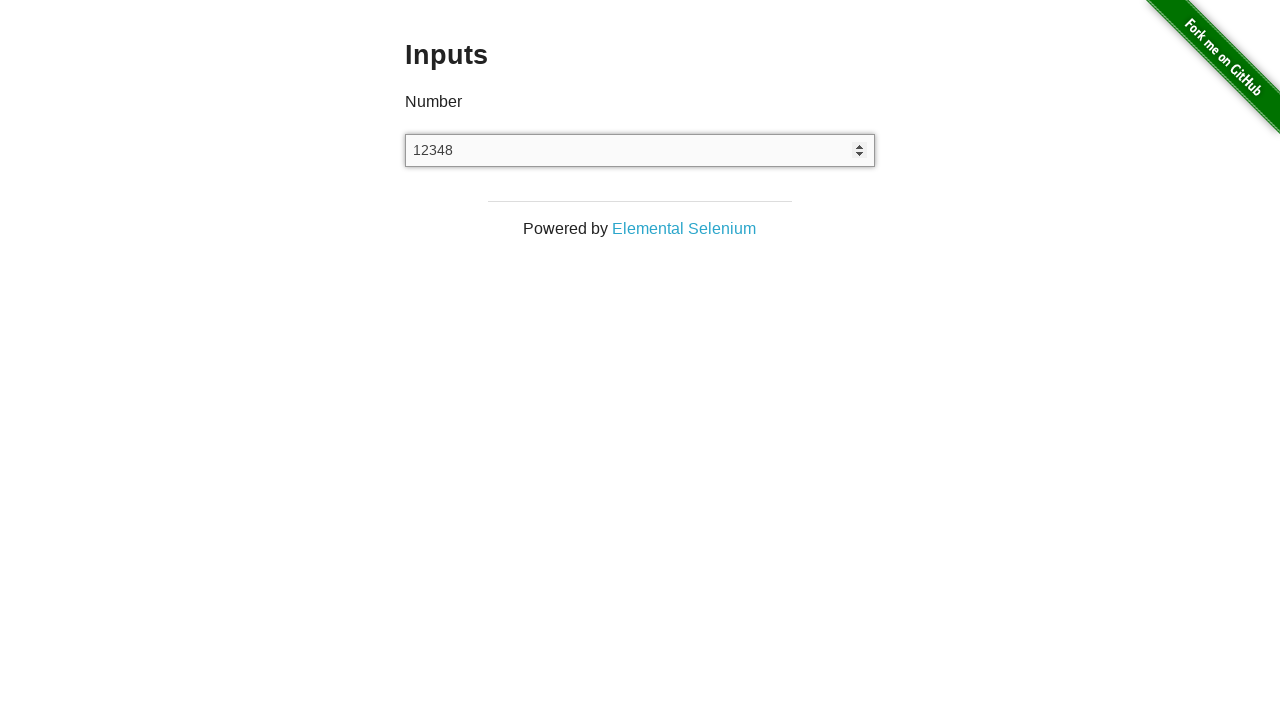

Pressed ArrowUp key to increment value (iteration 4/5) on input[type='number']
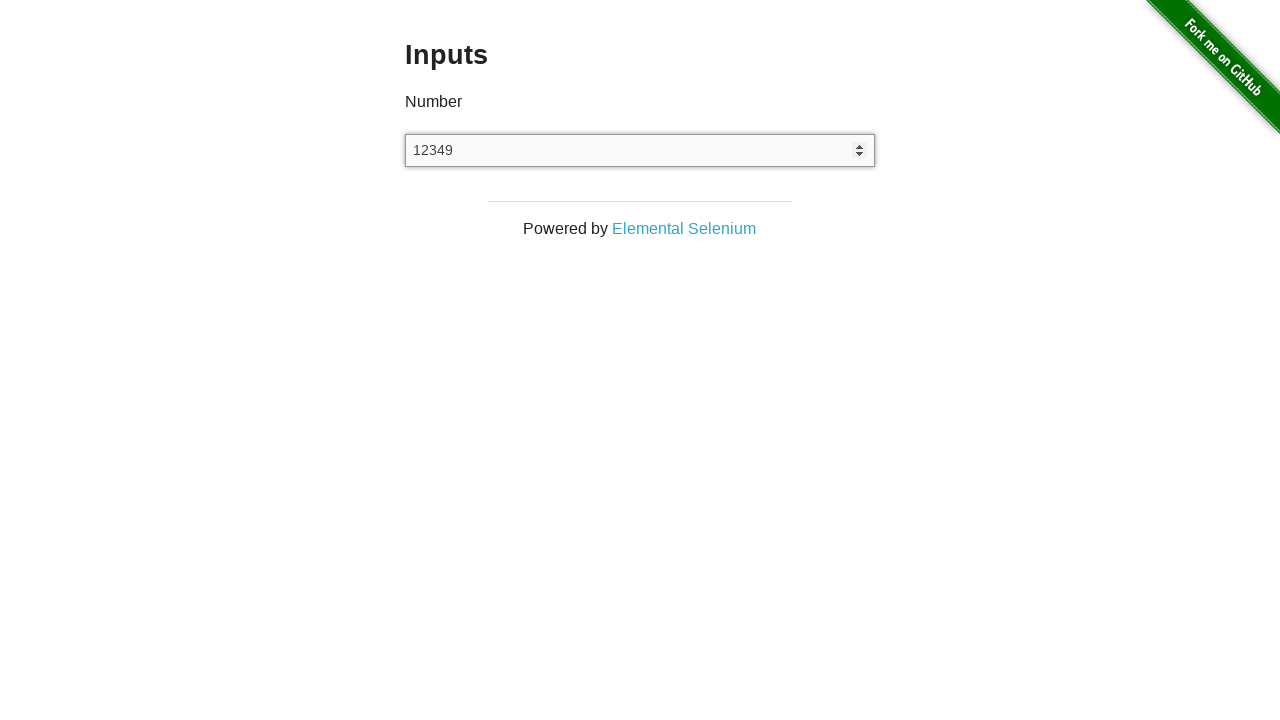

Pressed ArrowUp key to increment value (iteration 5/5) on input[type='number']
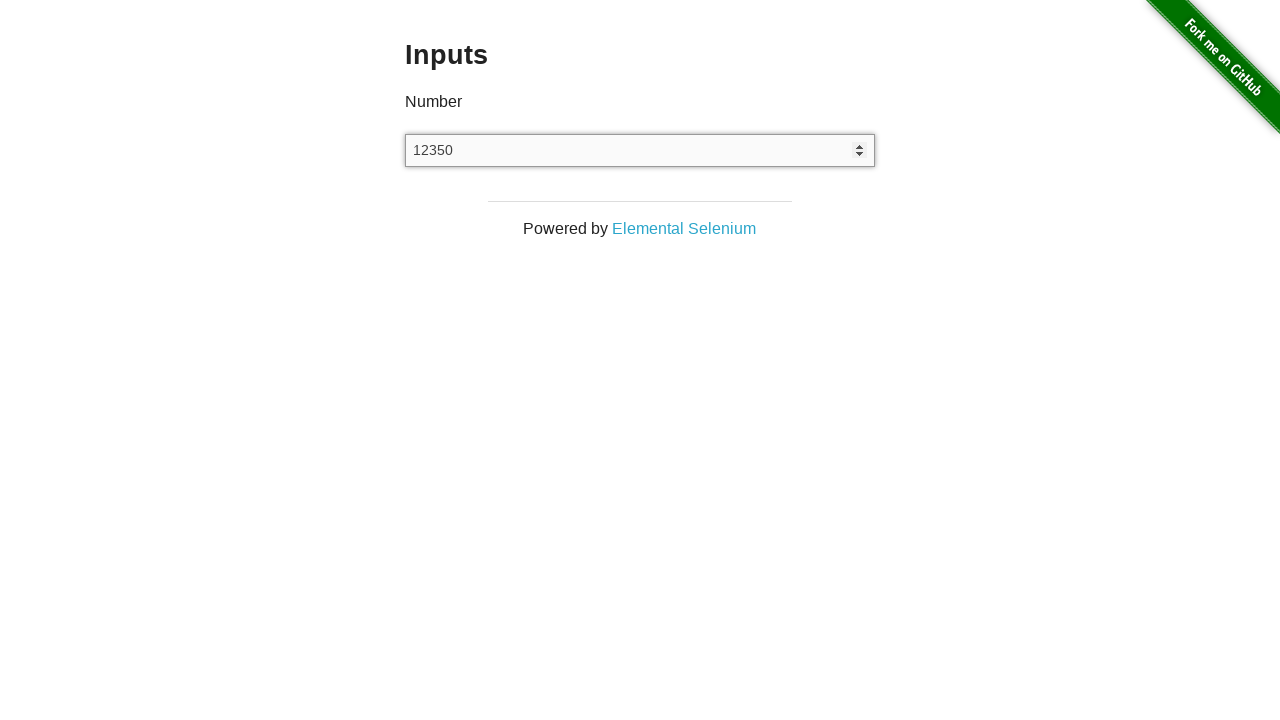

Retrieved input value after ArrowUp presses: 12350
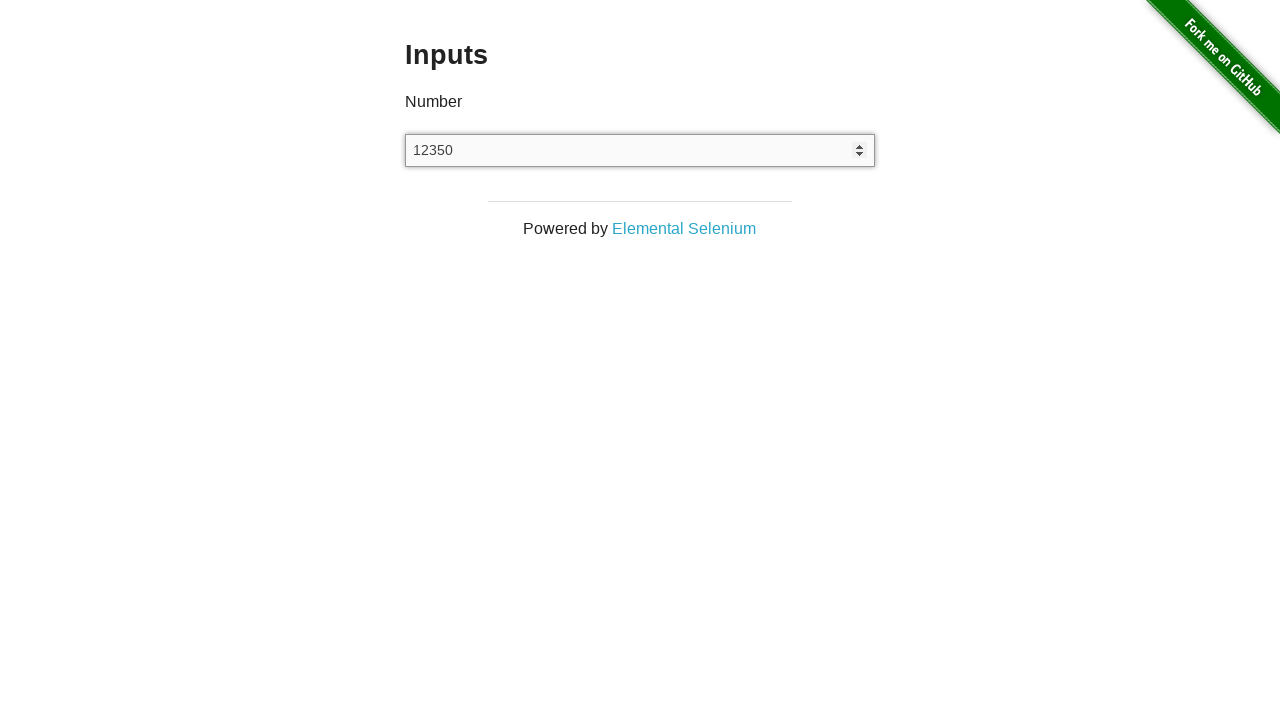

Asserted that value incremented correctly to 12350
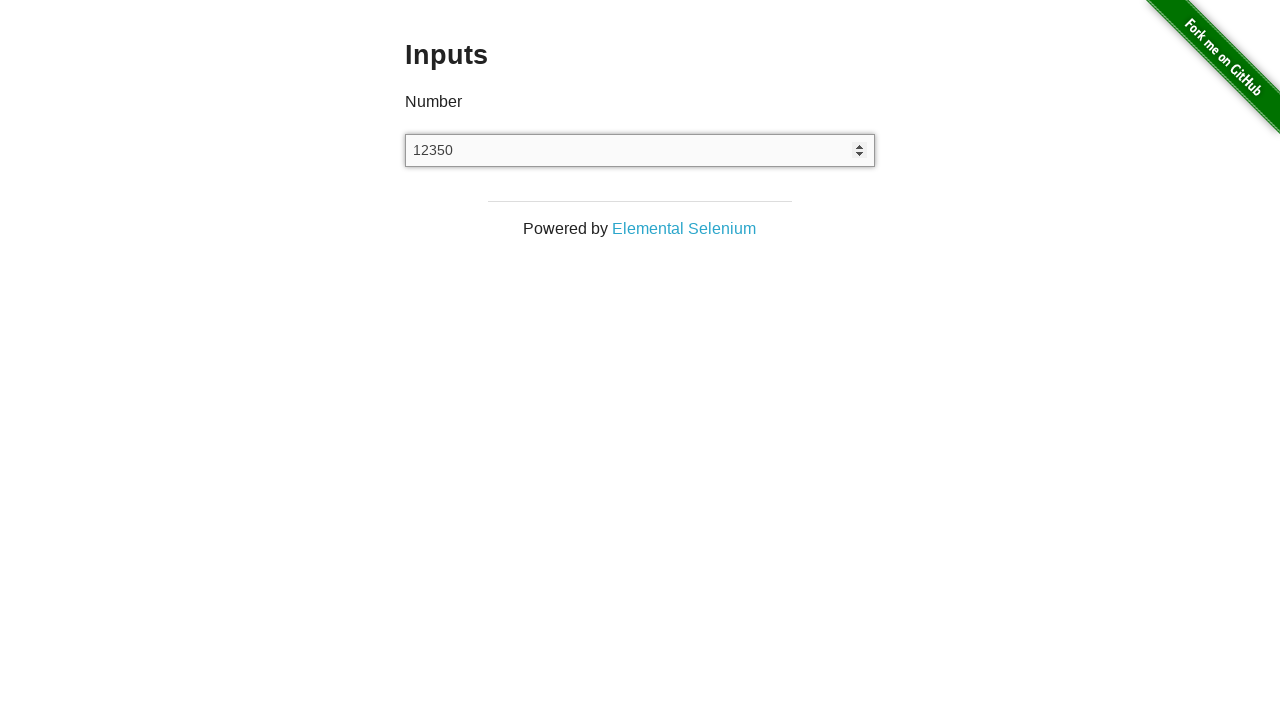

Pressed ArrowDown key to decrement value (iteration 1/5) on input[type='number']
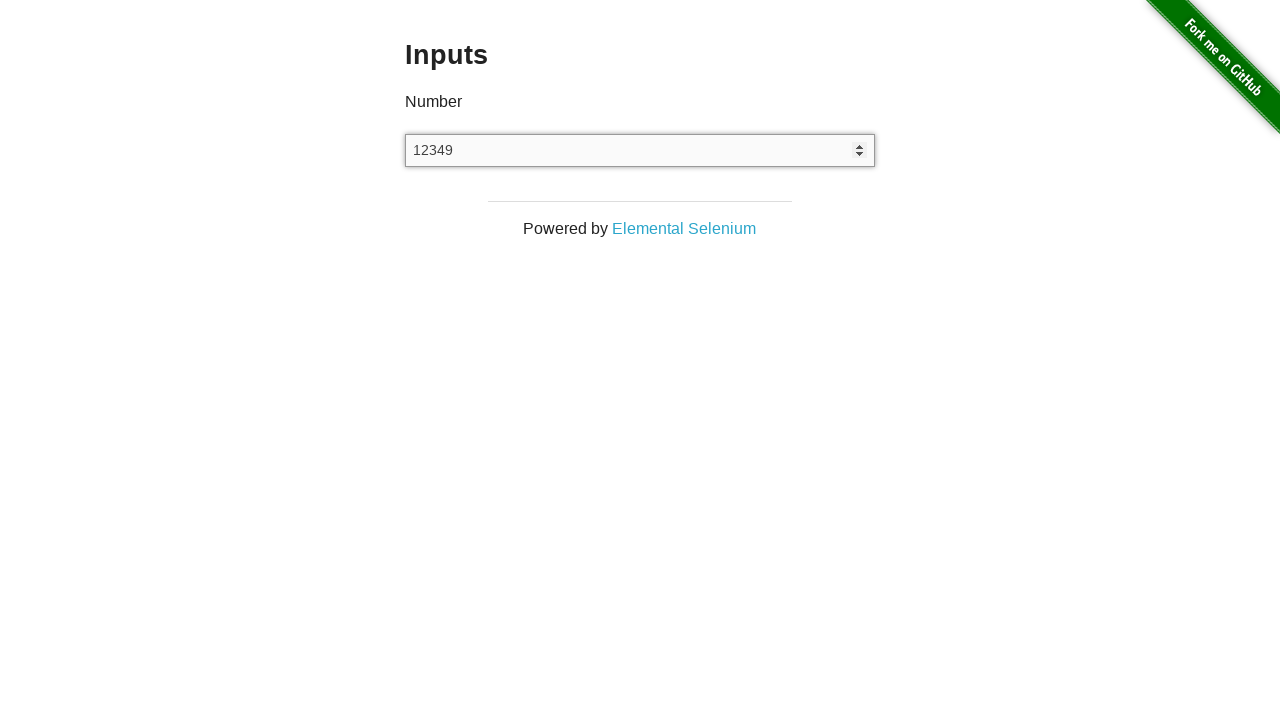

Pressed ArrowDown key to decrement value (iteration 2/5) on input[type='number']
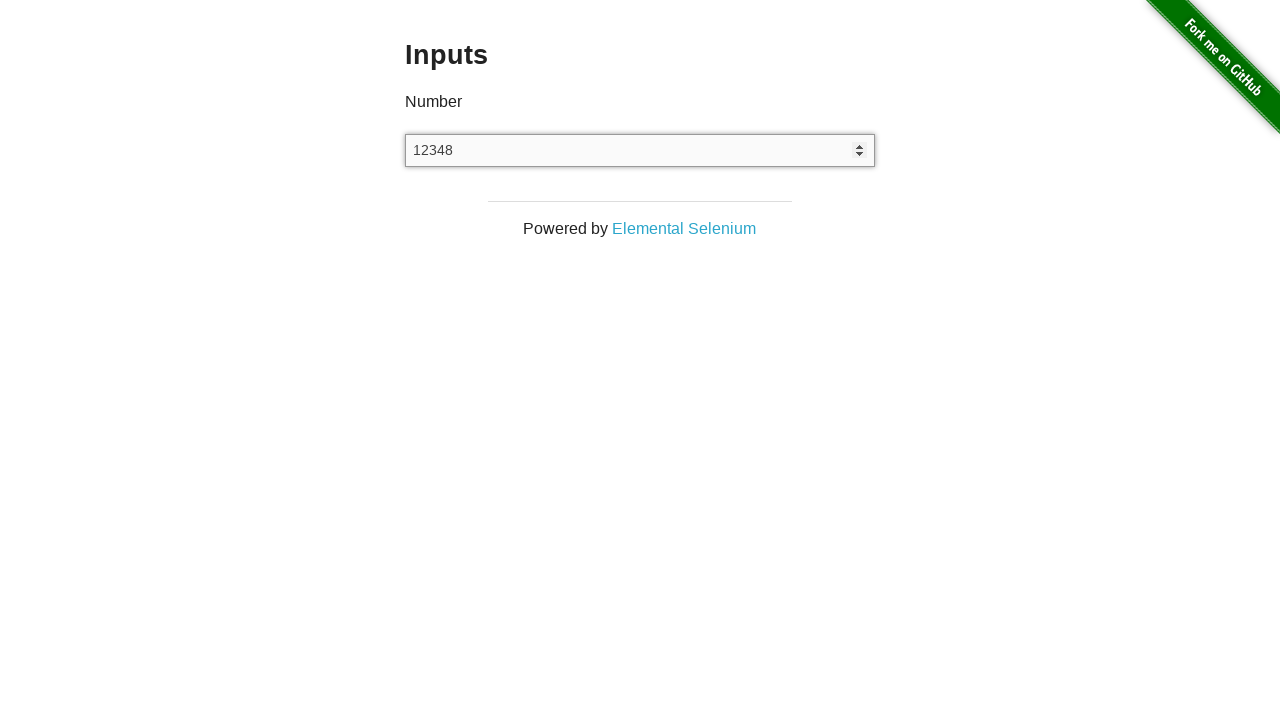

Pressed ArrowDown key to decrement value (iteration 3/5) on input[type='number']
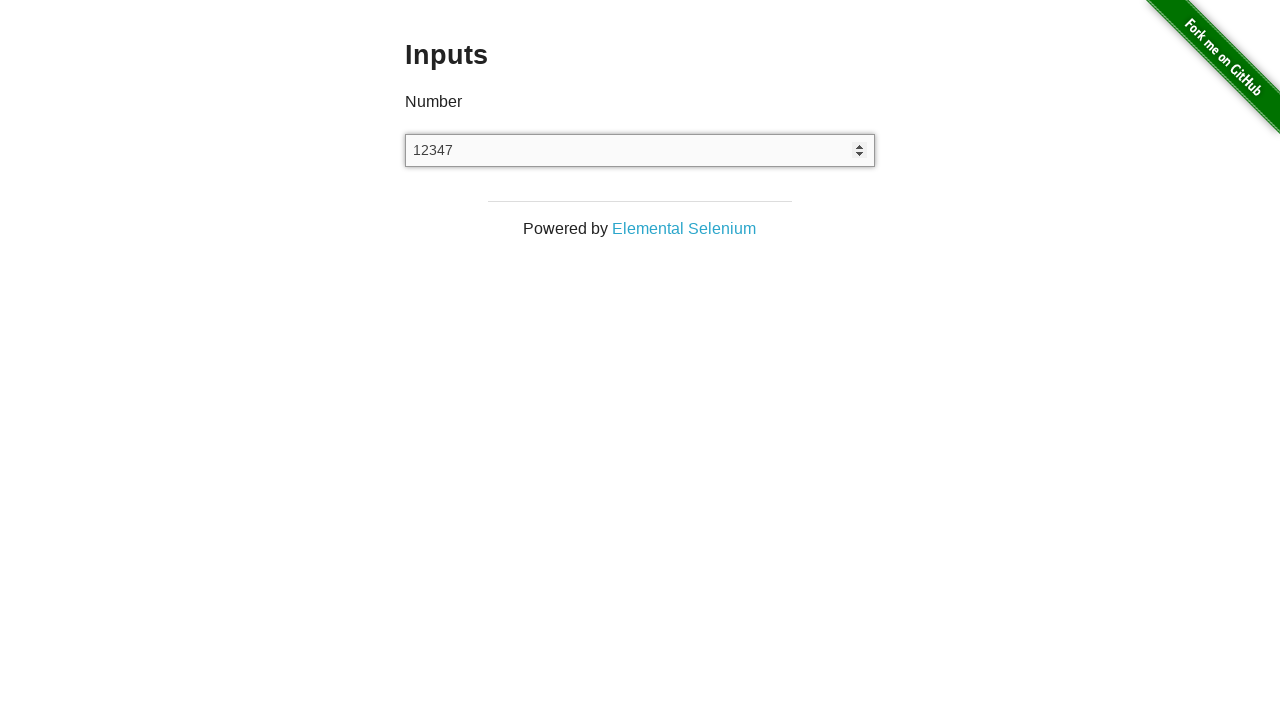

Pressed ArrowDown key to decrement value (iteration 4/5) on input[type='number']
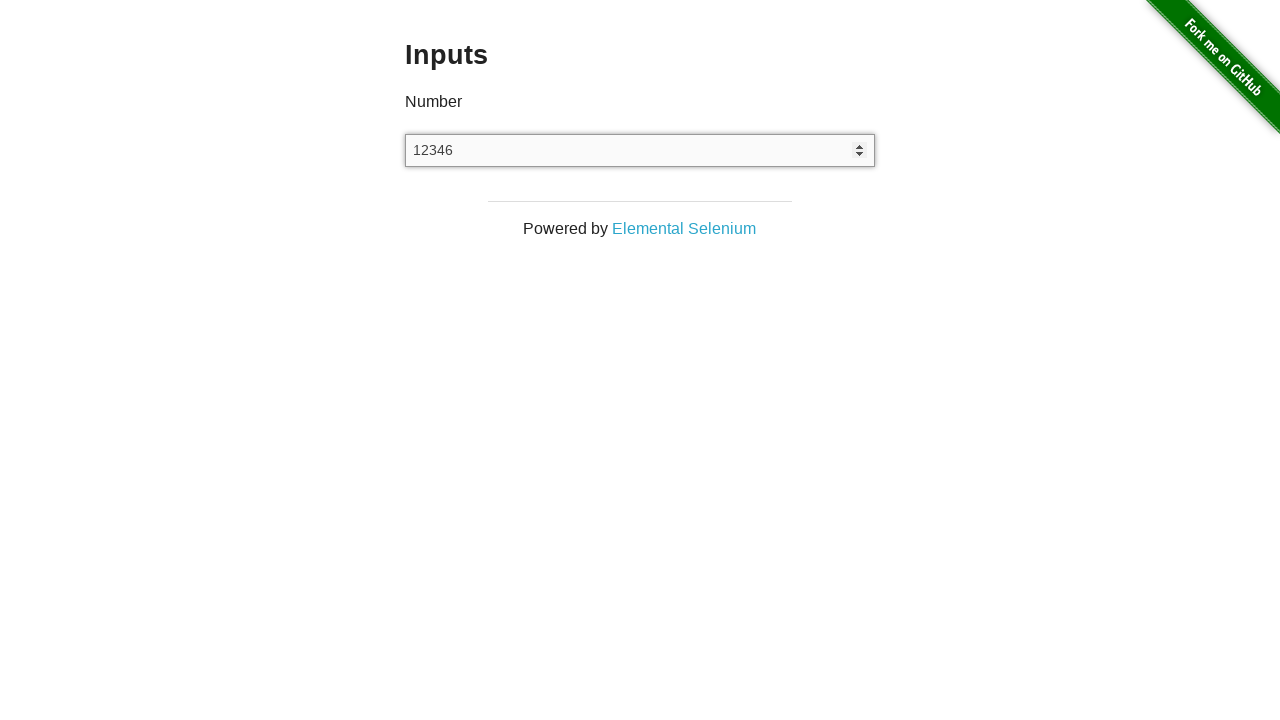

Pressed ArrowDown key to decrement value (iteration 5/5) on input[type='number']
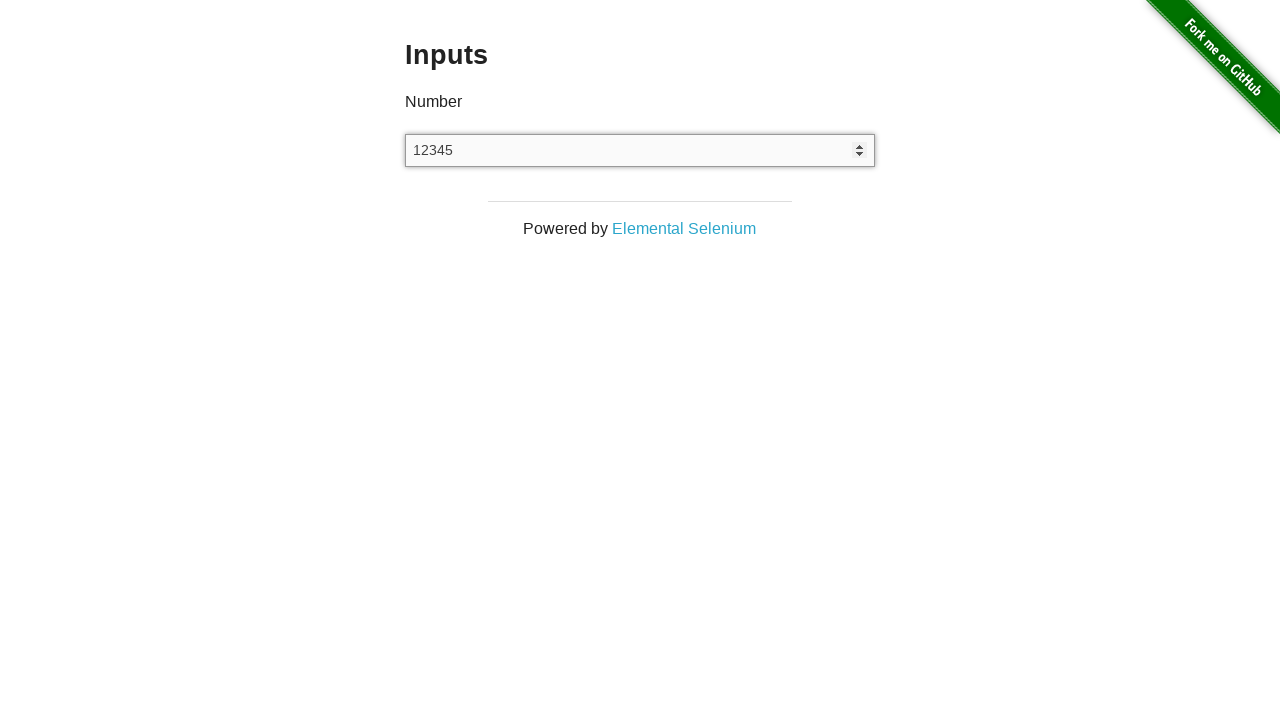

Retrieved input value after ArrowDown presses: 12345
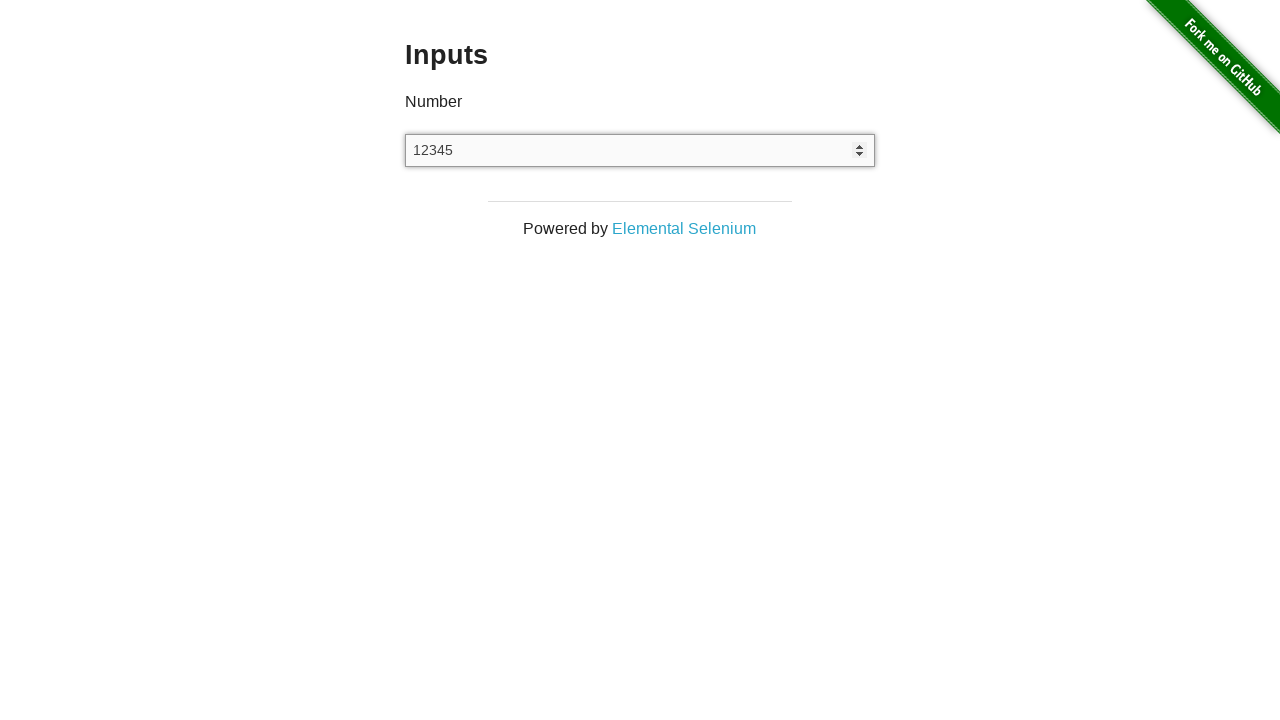

Asserted that value returned to original value 12345
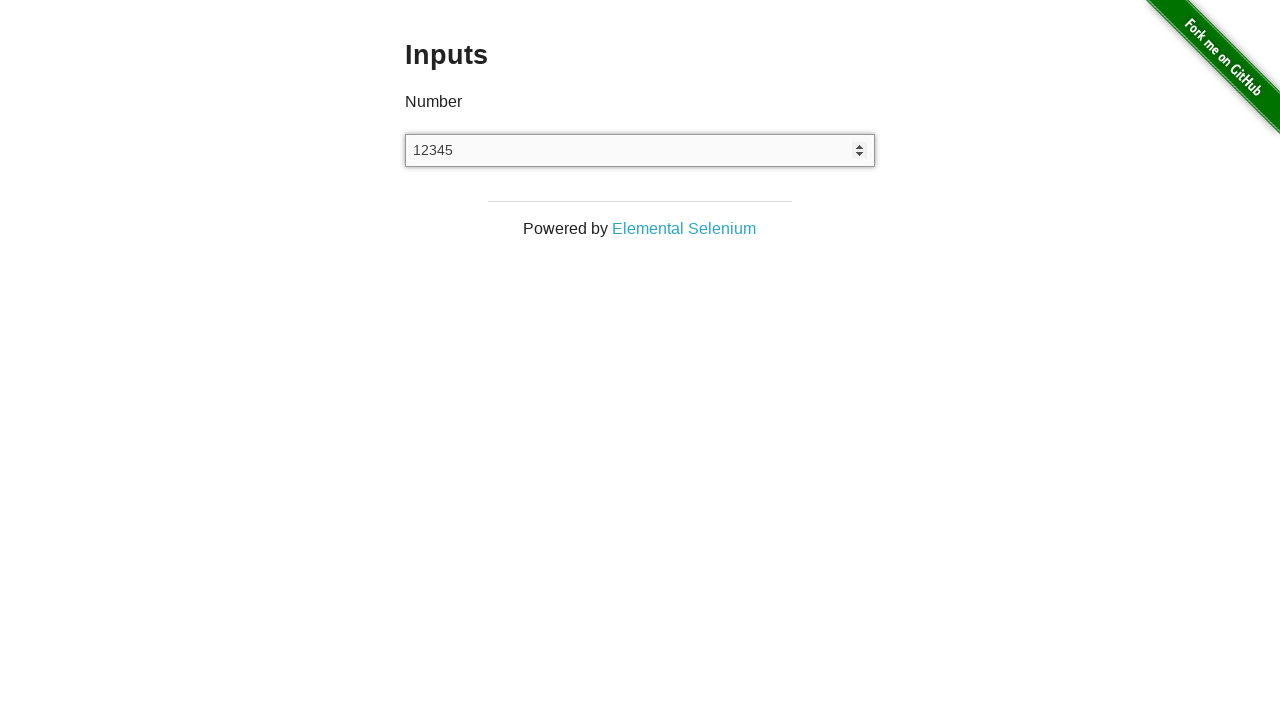

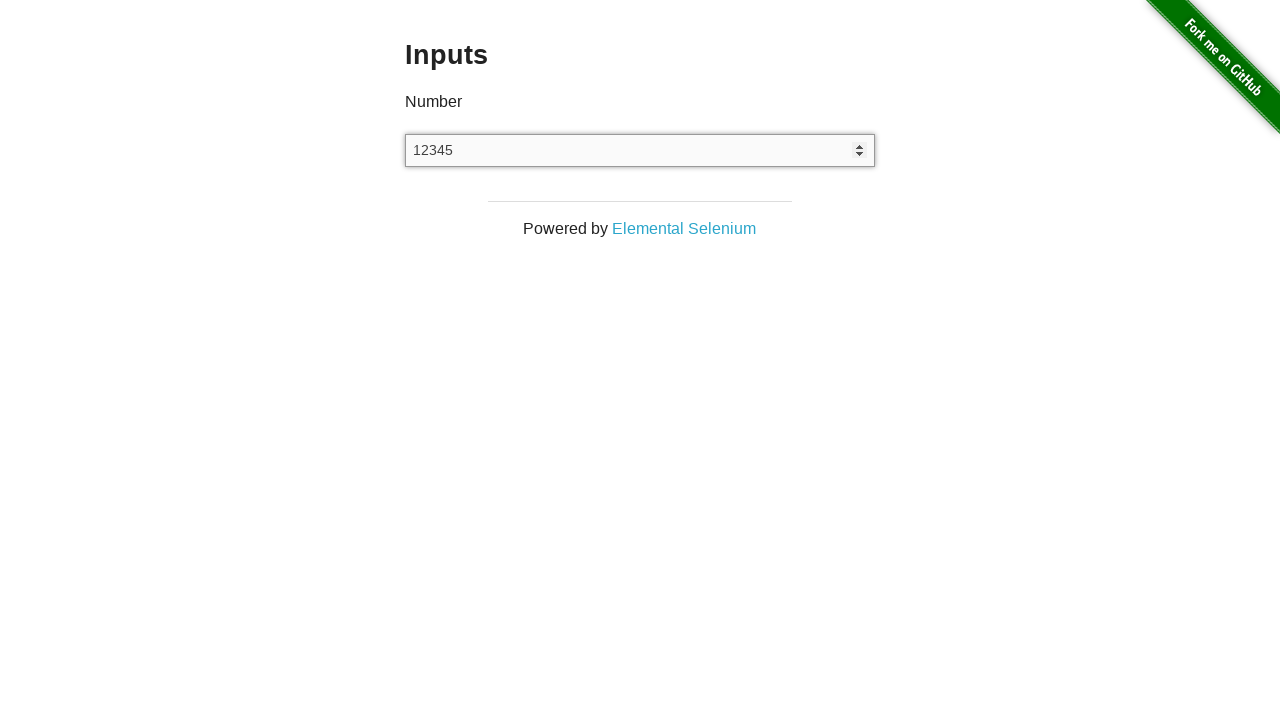